Navigates to a test automation practice page and counts the number of rows in a table

Starting URL: https://testautomationpractice.blogspot.com/

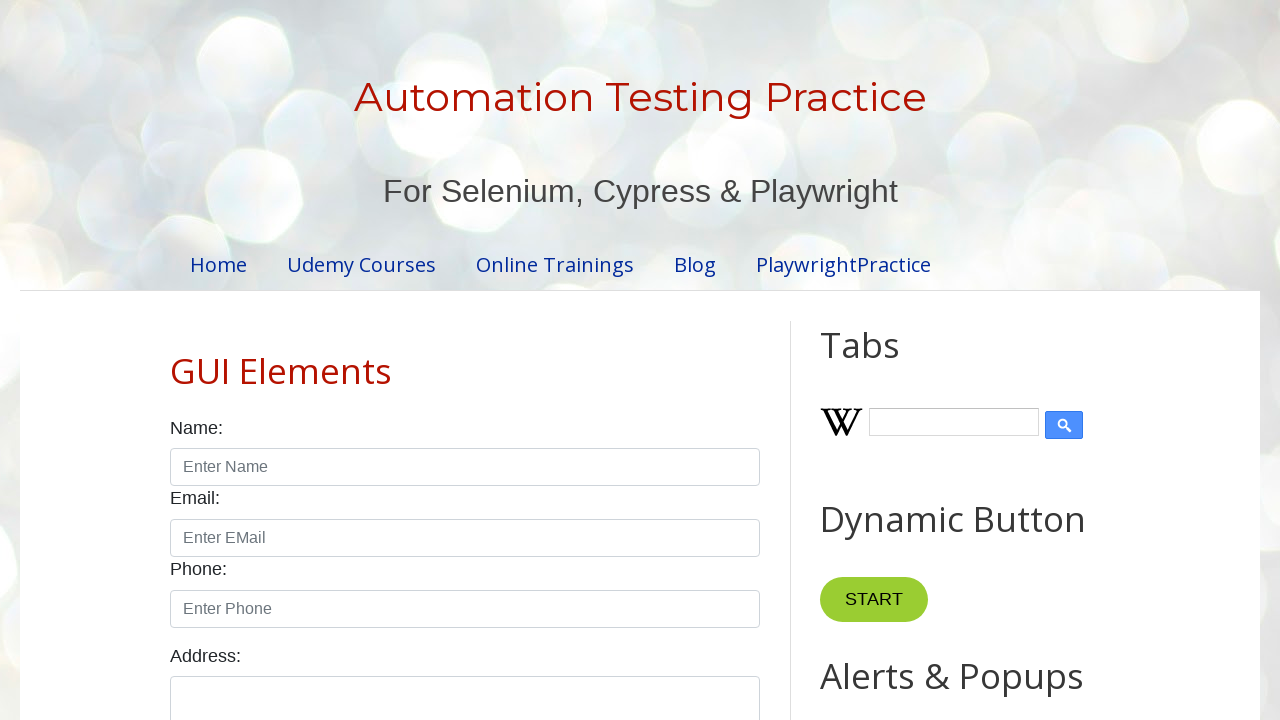

Navigated to test automation practice page
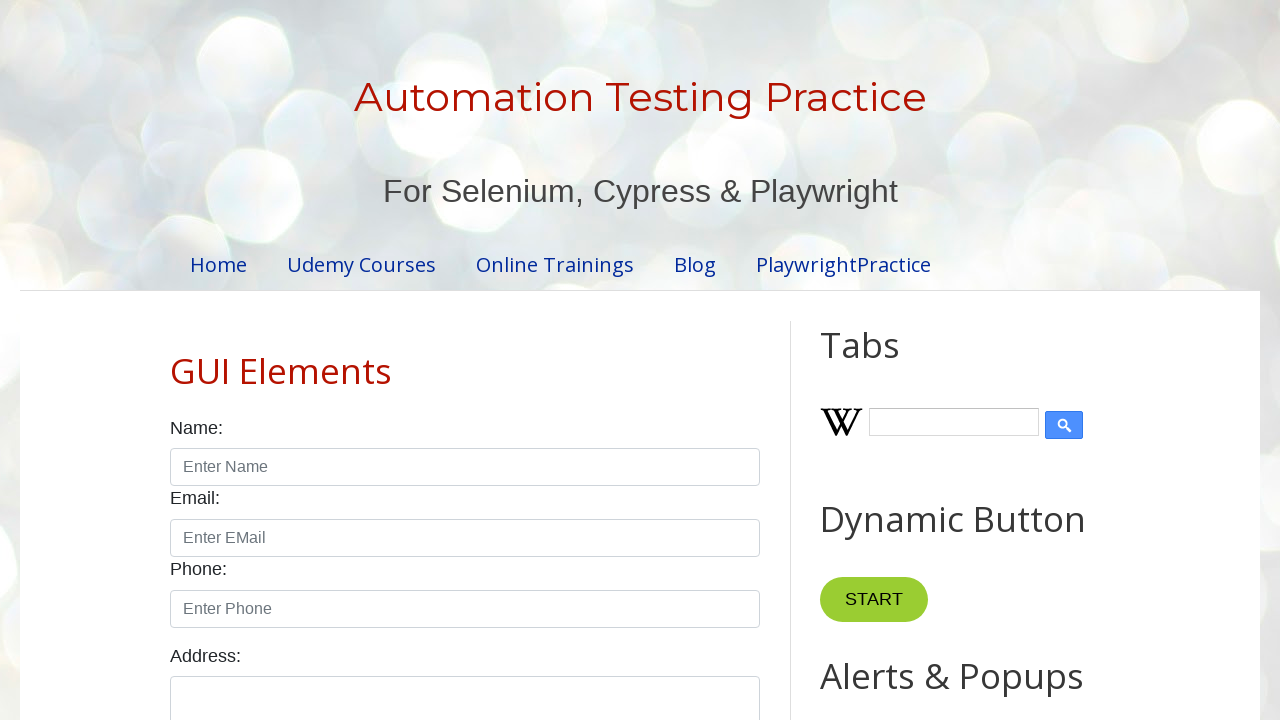

Table with id 'taskTable' is now visible
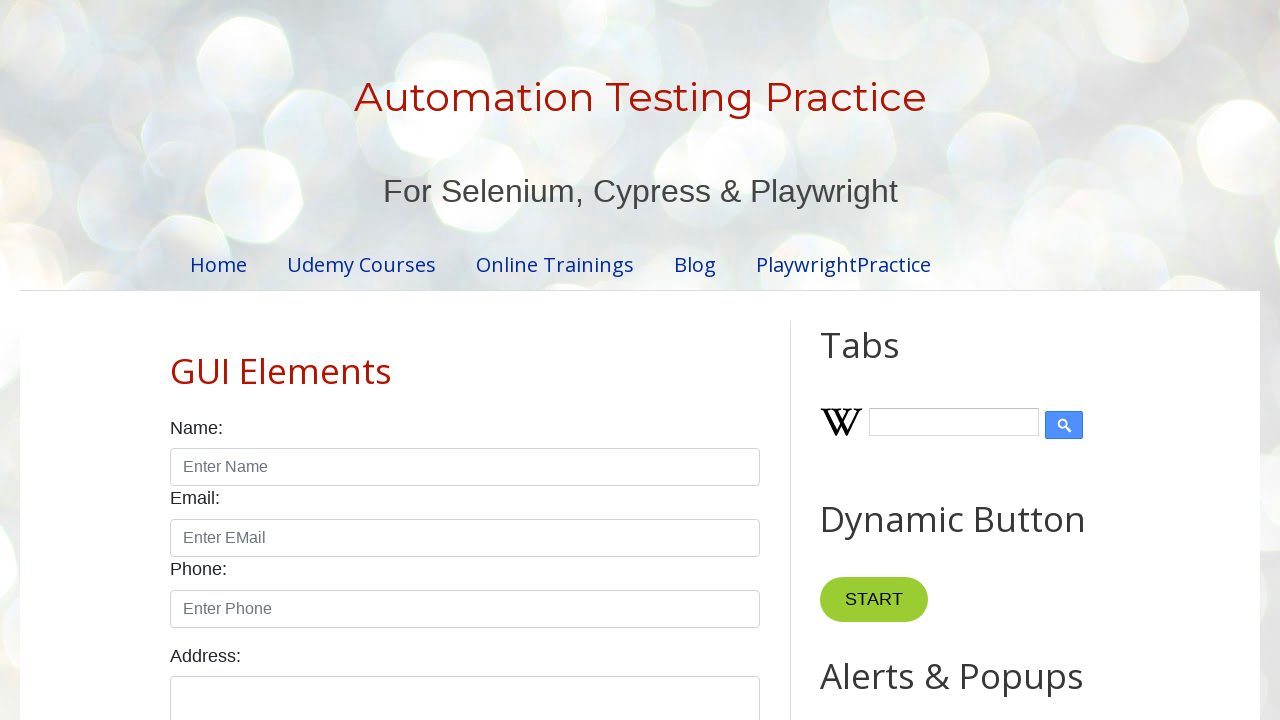

Retrieved all rows from table - total count: 5
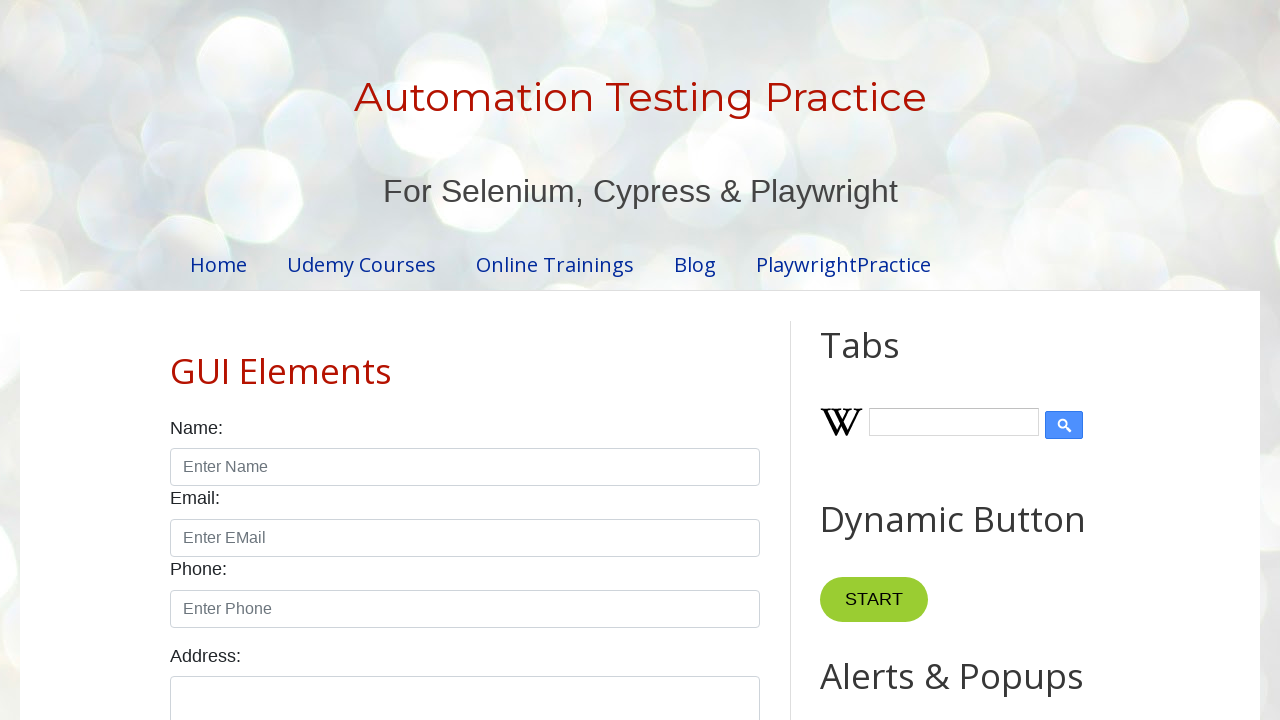

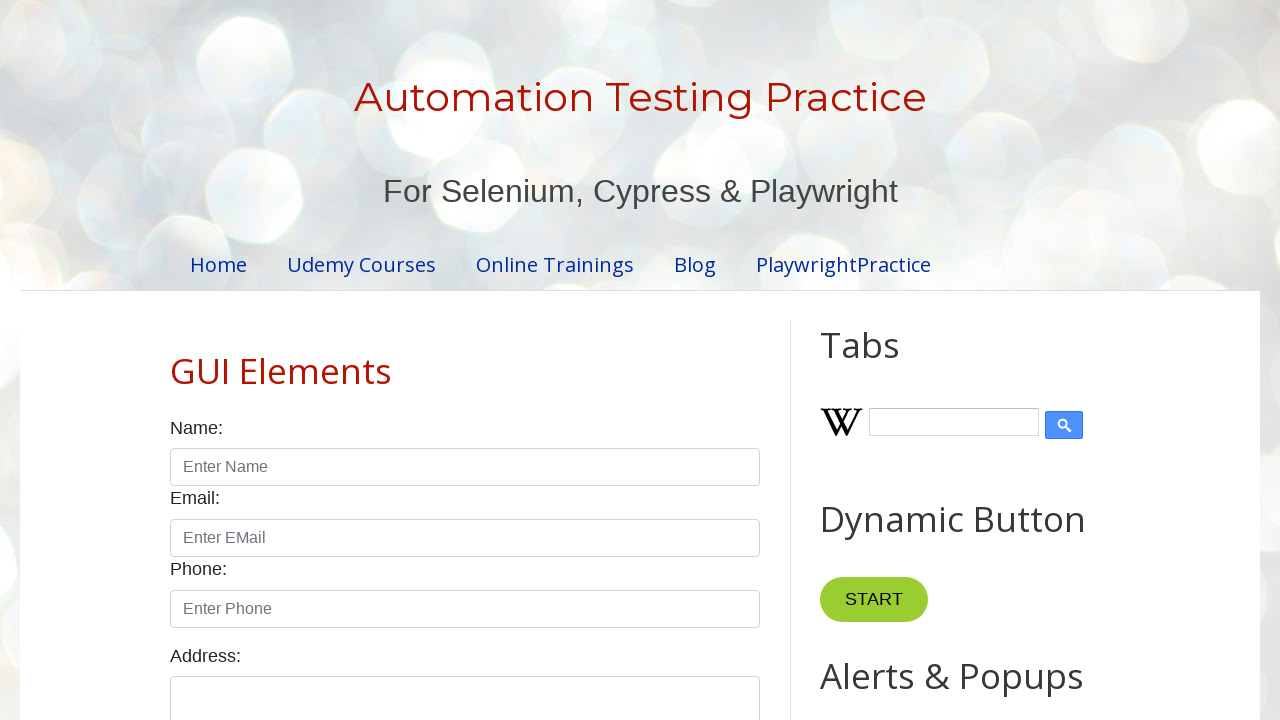